Tests a registration form by filling in first name, last name, and email fields, then submitting and verifying the success message.

Starting URL: http://suninjuly.github.io/registration1.html

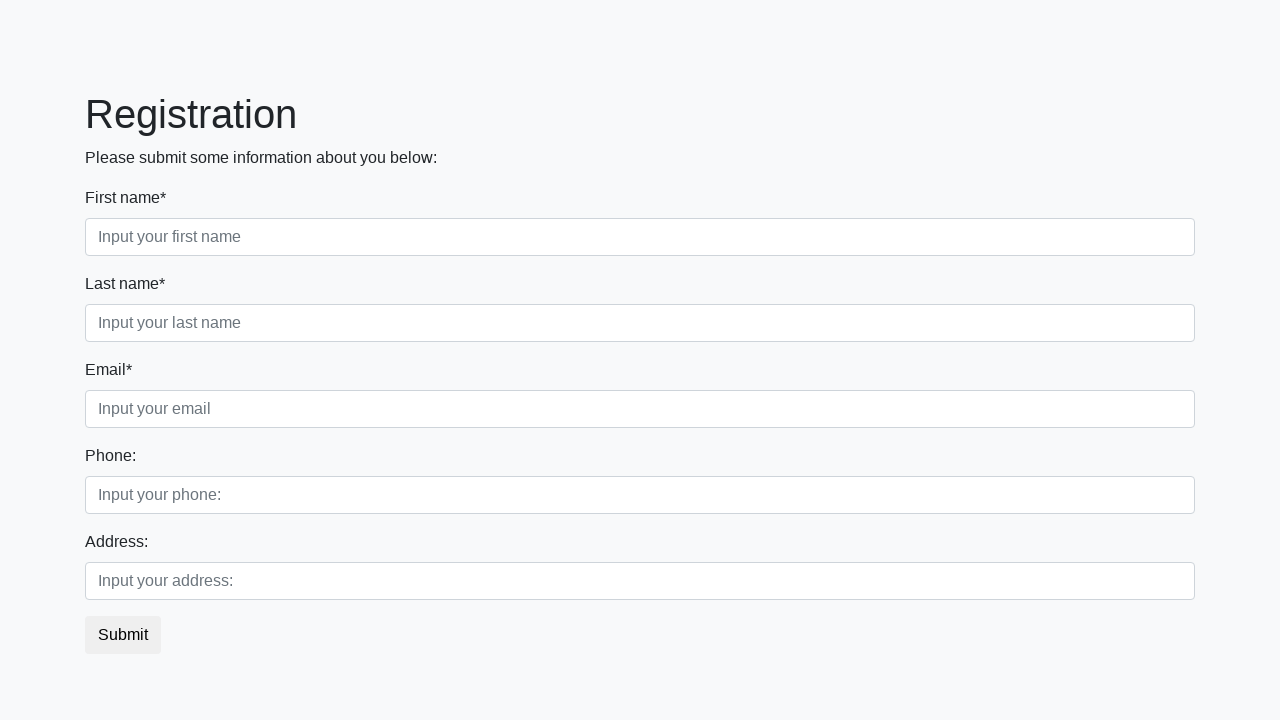

Filled first name field with 'Ivan' on input[placeholder="Input your first name"]
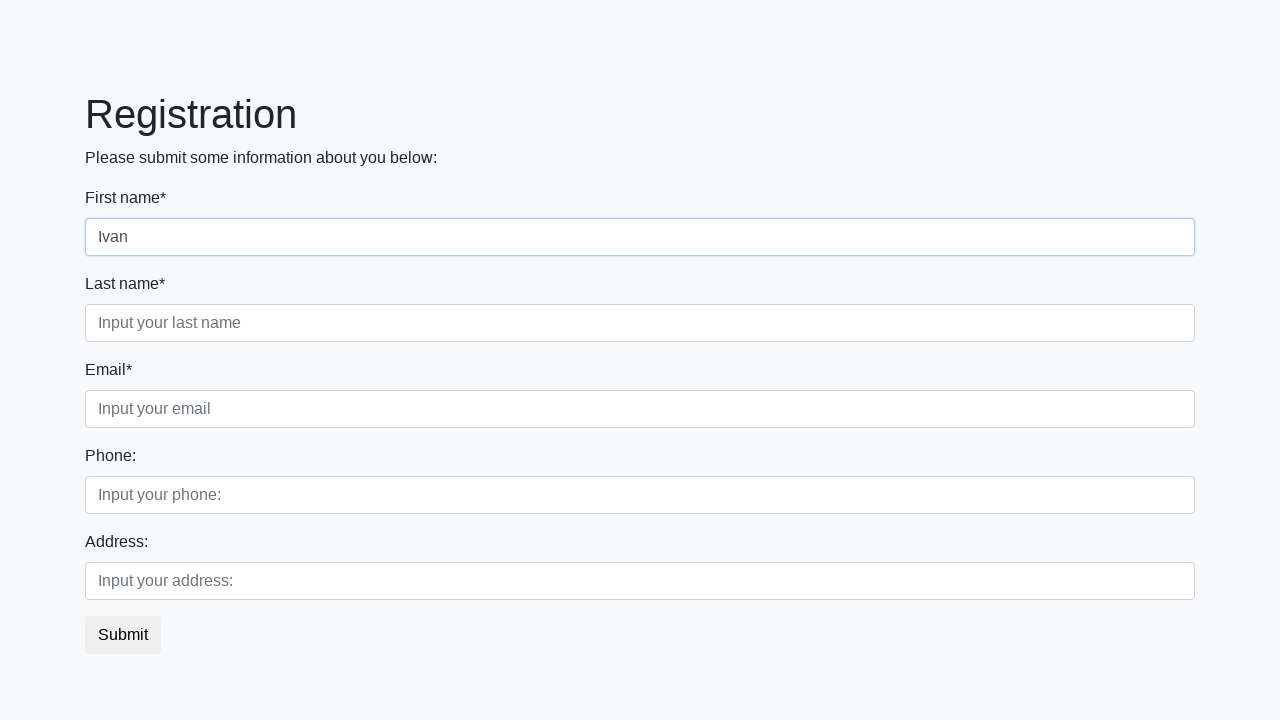

Filled last name field with 'Petrov' on input[placeholder="Input your last name"]
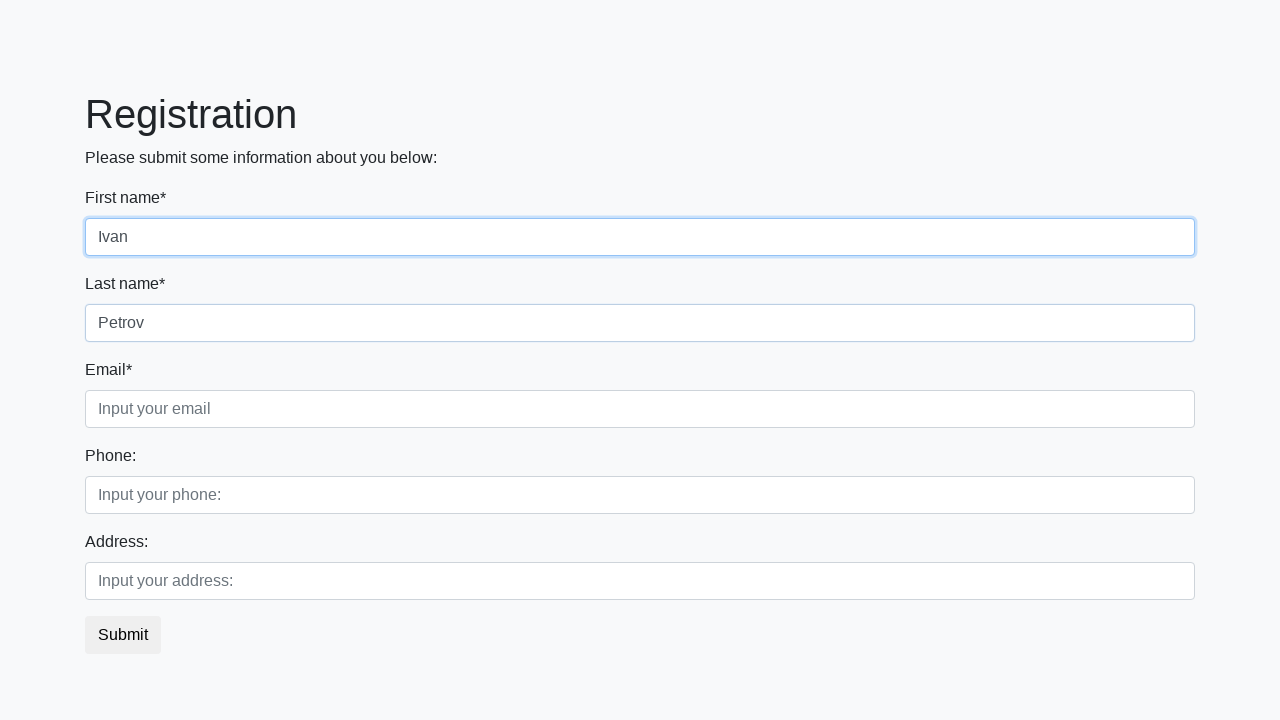

Filled email field with 'testuser@example.com' on input[placeholder="Input your email"]
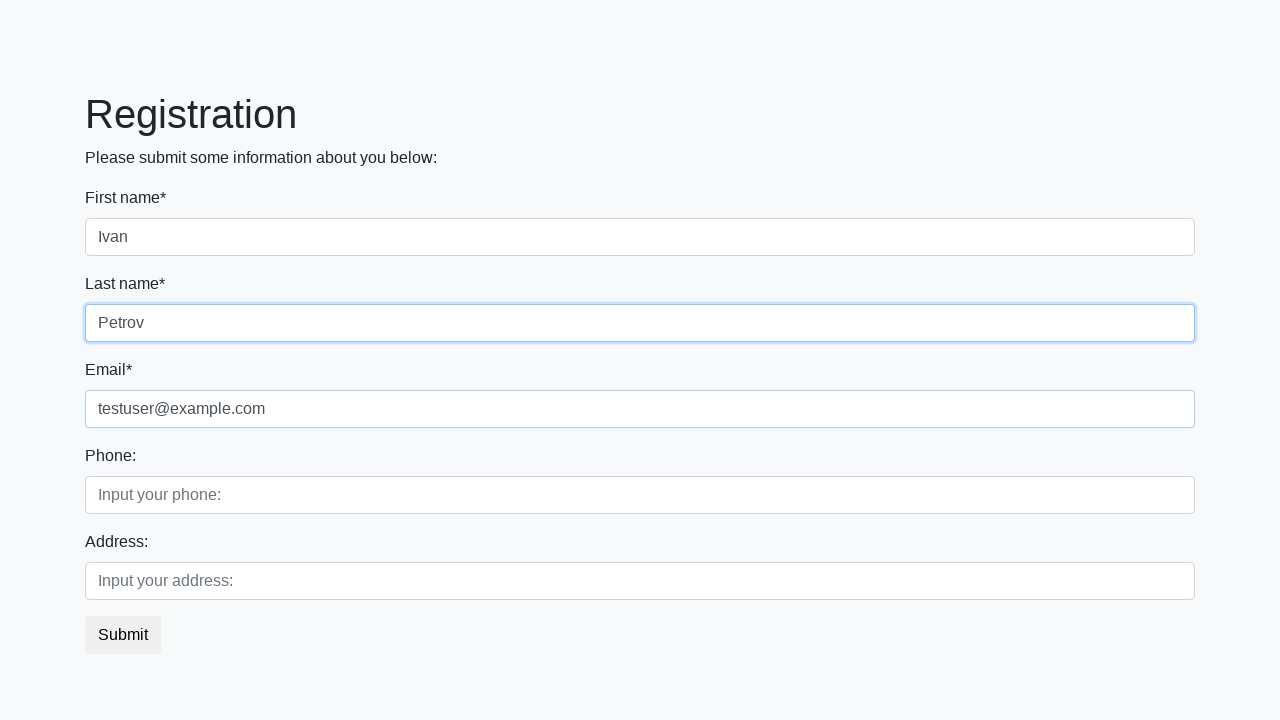

Clicked submit button to register at (123, 635) on button.btn
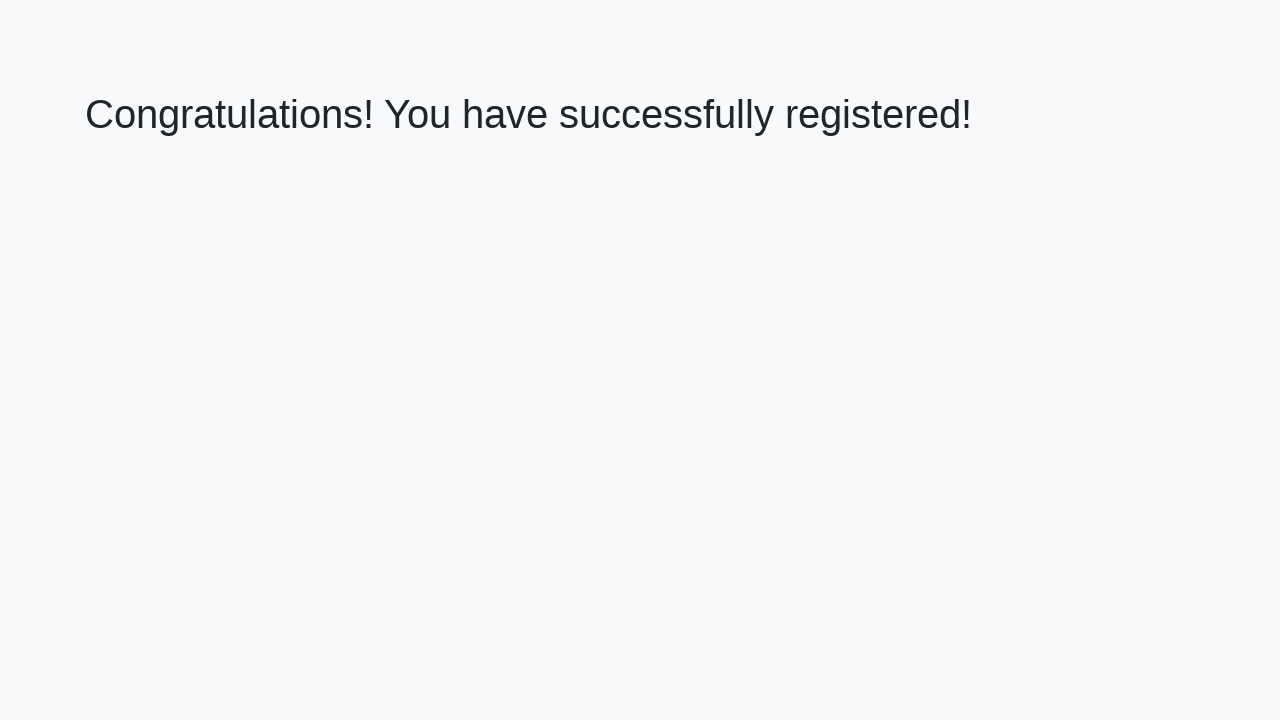

Success heading loaded
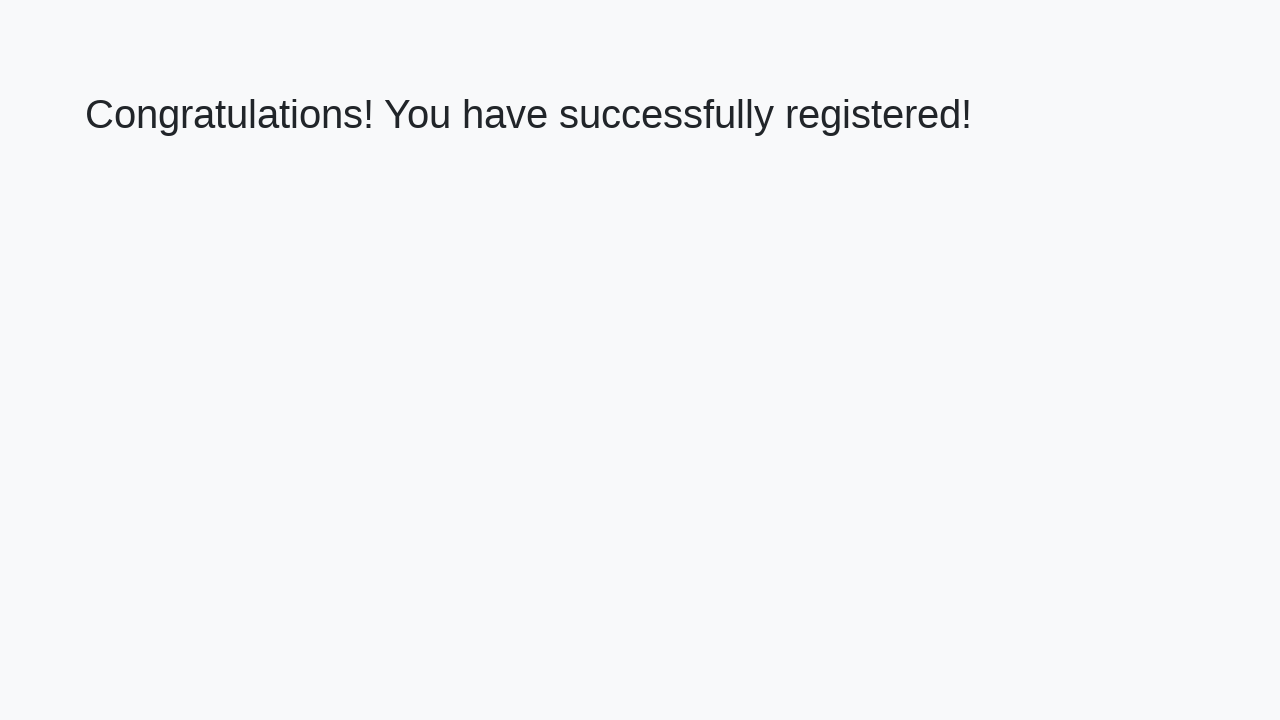

Retrieved success message: 'Congratulations! You have successfully registered!'
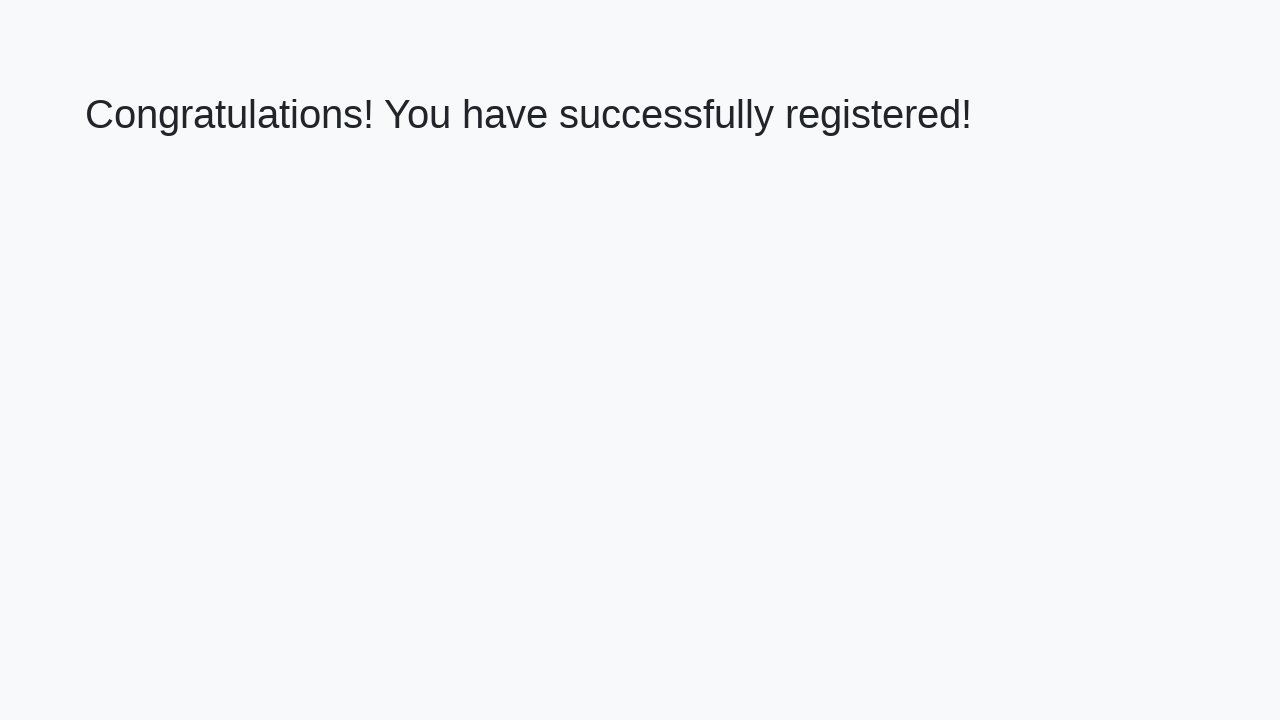

Verified success message matches expected text
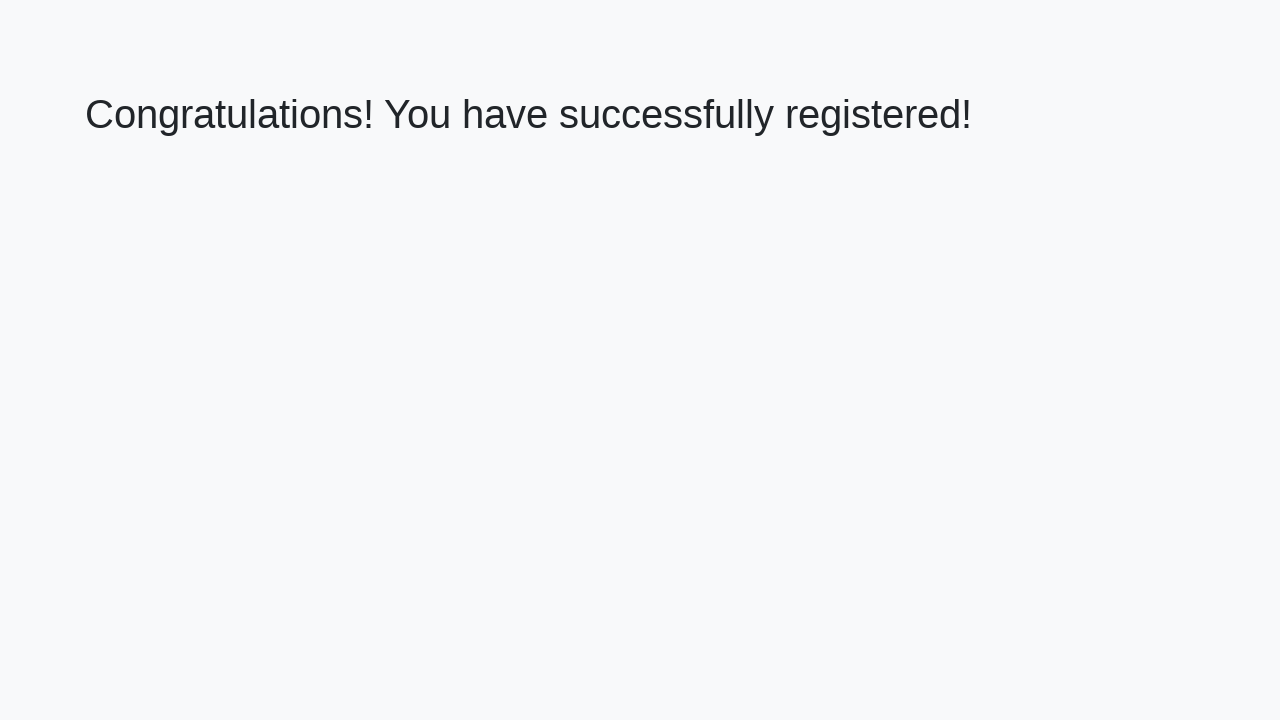

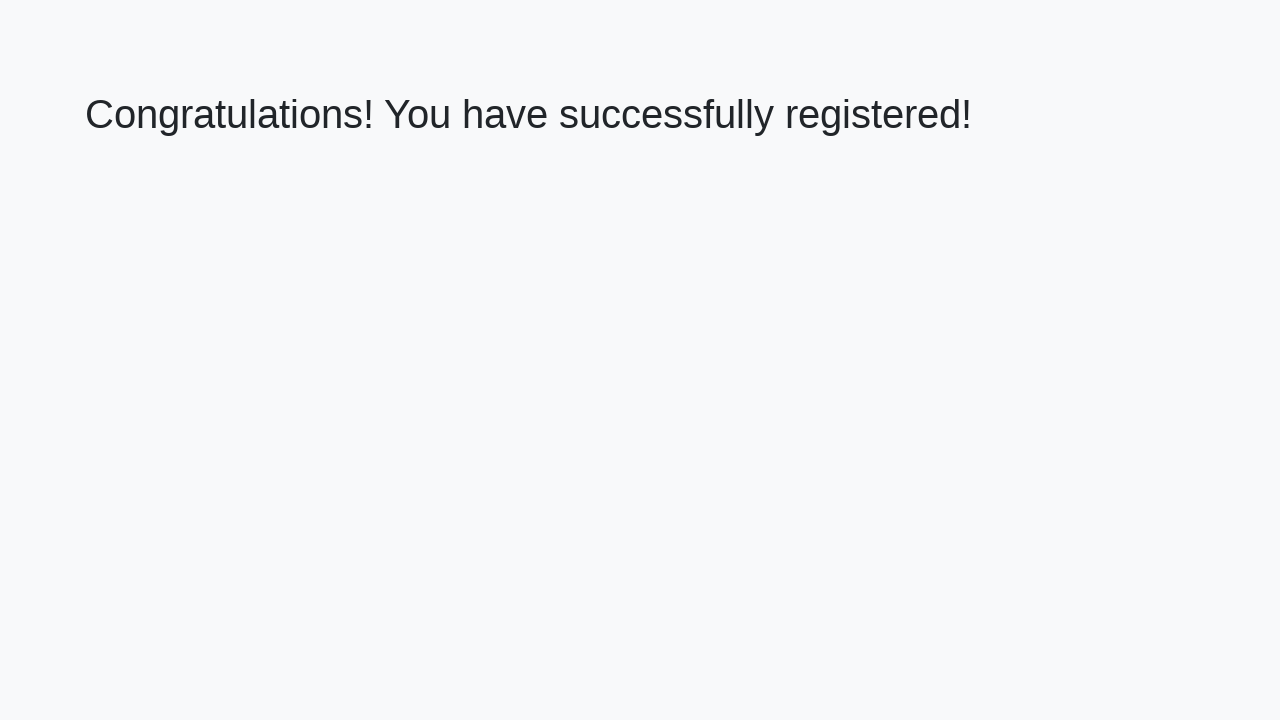